Checks the homepage for new components and translations including Portuguese-speaking messaging, PALOP references, lusophone references, and the LusophoneTestimonials component.

Starting URL: https://web-iyd68me4y-giquinas-projects.vercel.app

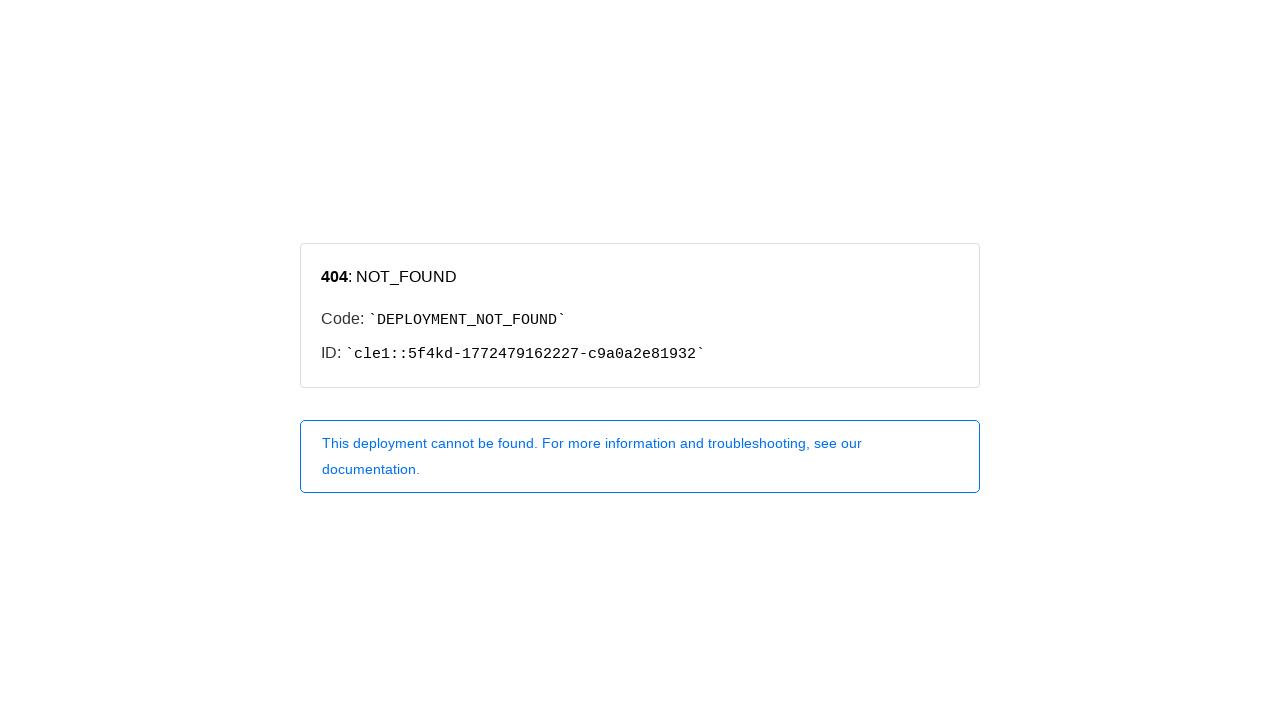

Navigated to homepage
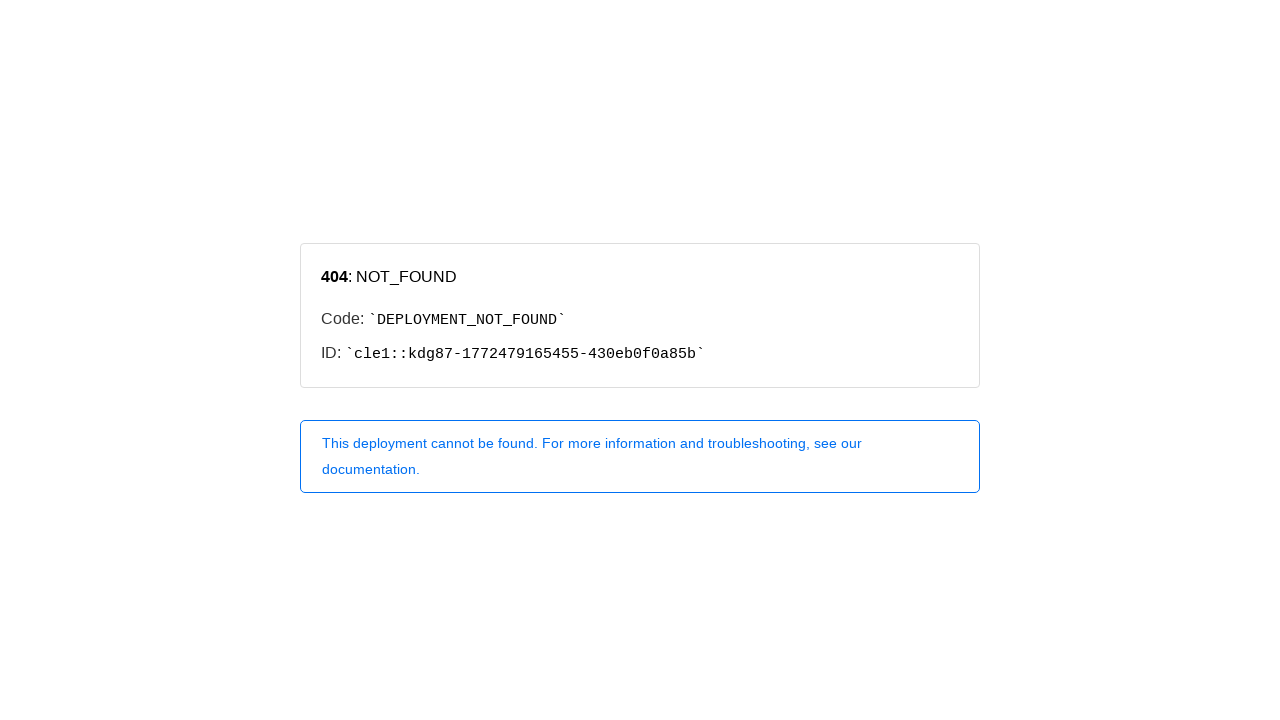

Located Portuguese-speaking messaging element
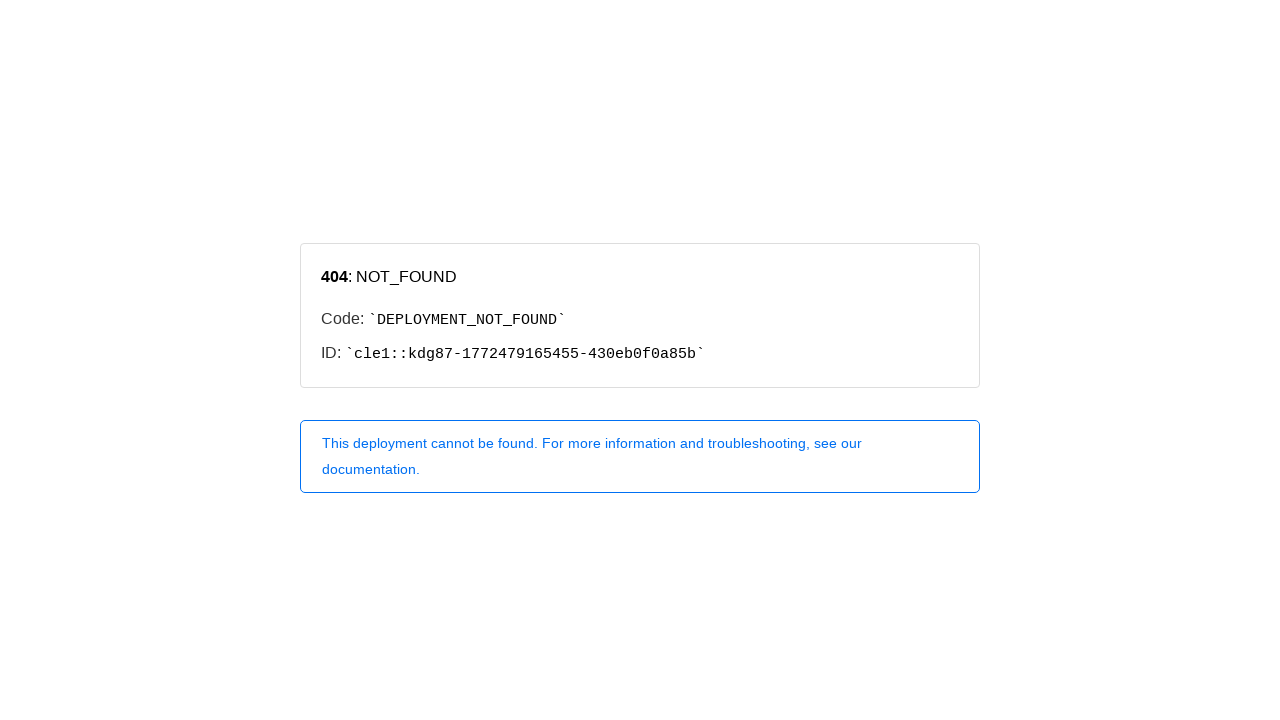

Located PALOP references element
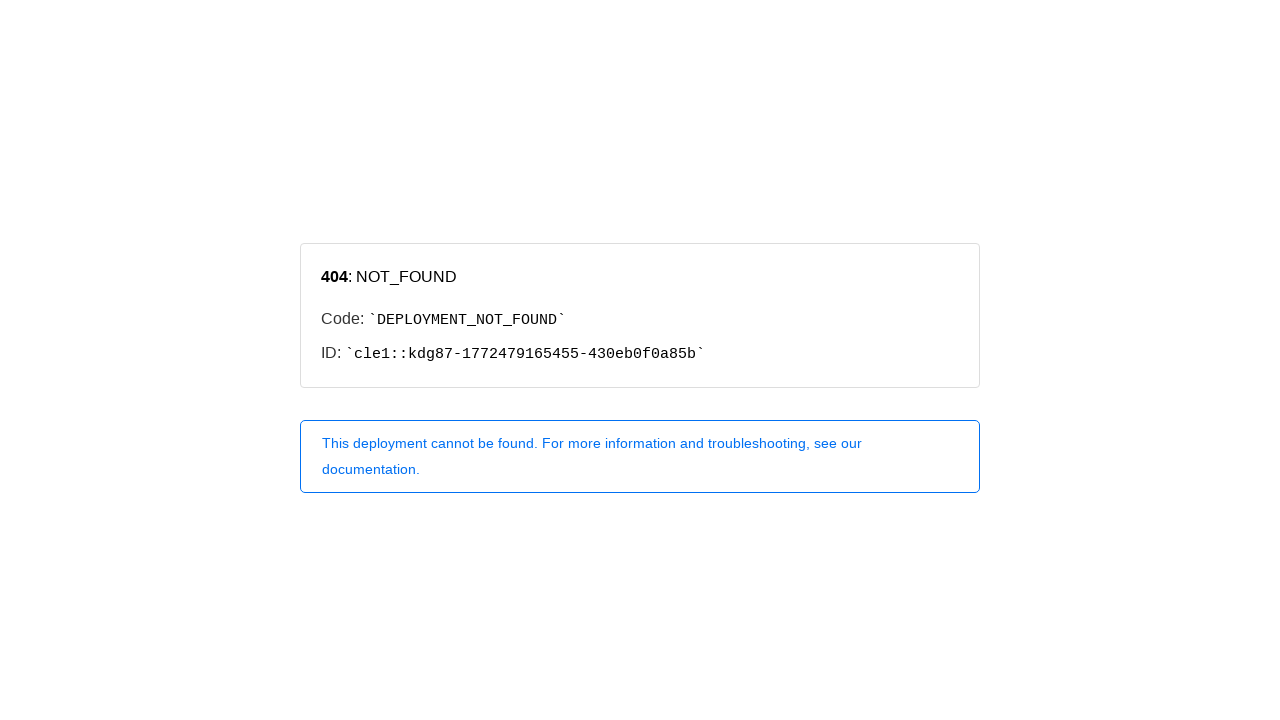

Located lusophone references element
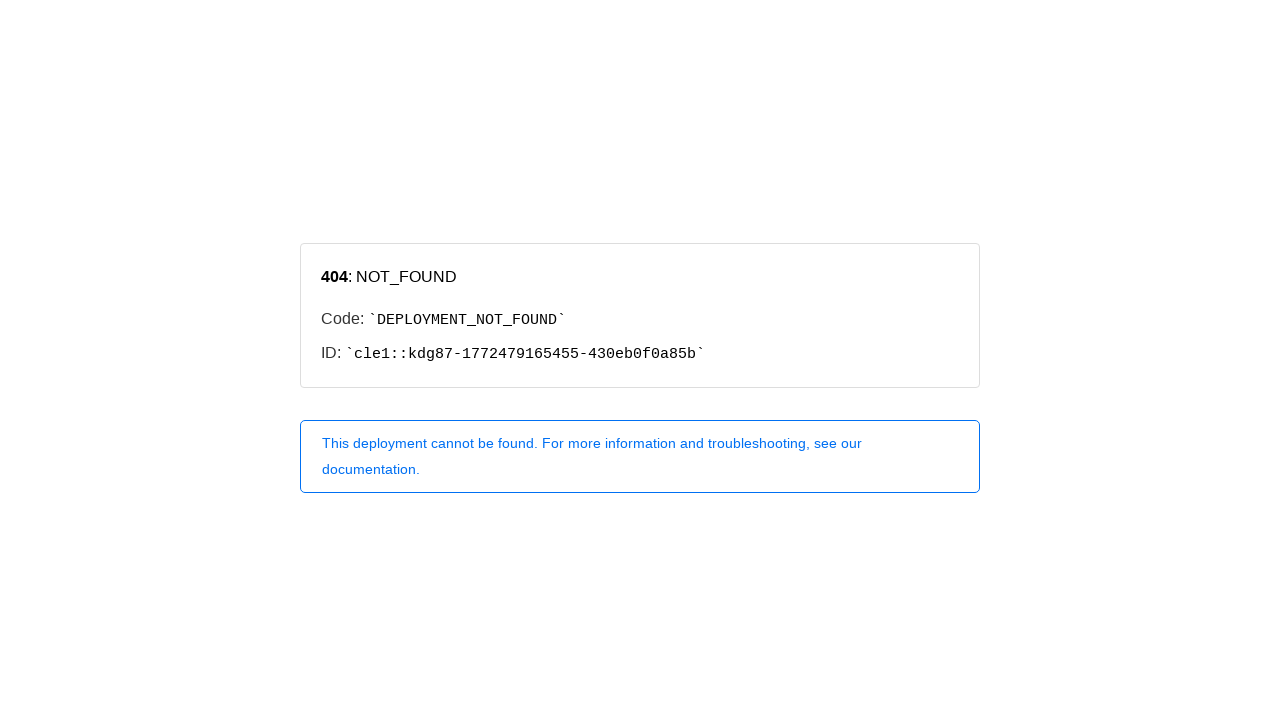

Located LusophoneTestimonials component
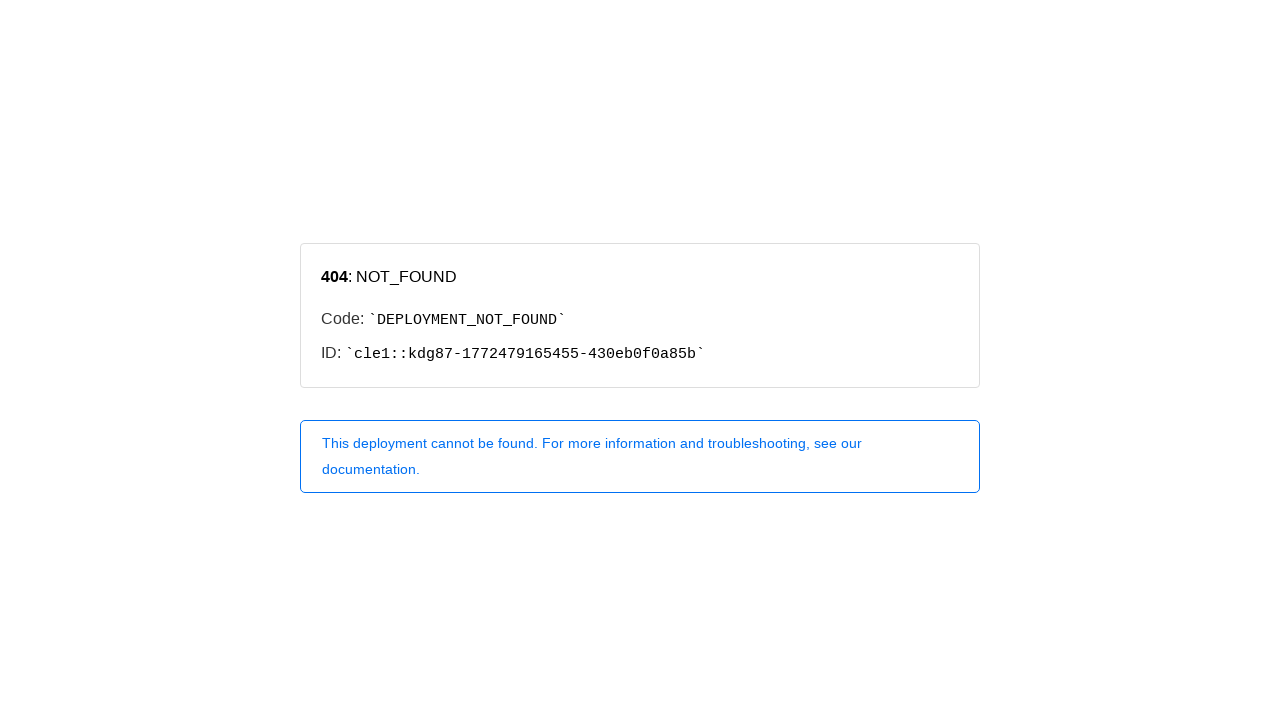

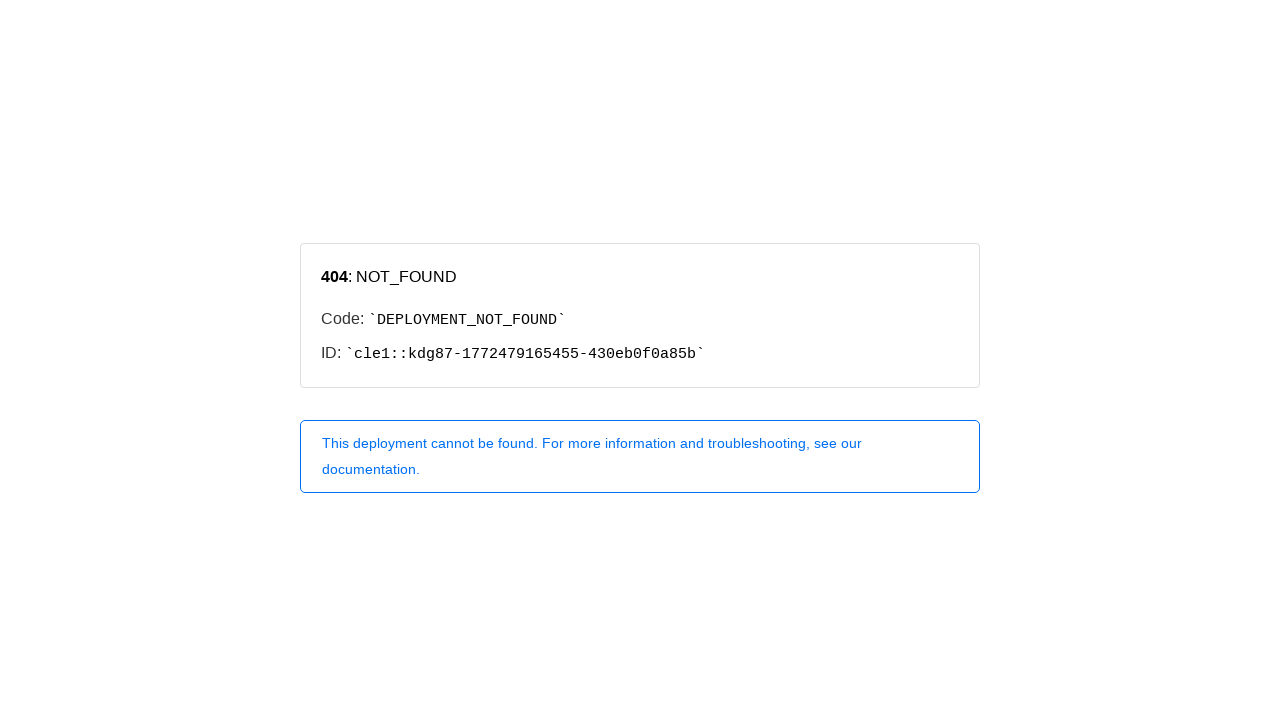